Tests context menu (right-click) functionality by right-clicking on an element, navigating through menu options with arrow keys, selecting the Delete option, and accepting the resulting alert dialog.

Starting URL: https://swisnl.github.io/jQuery-contextMenu/demo.html

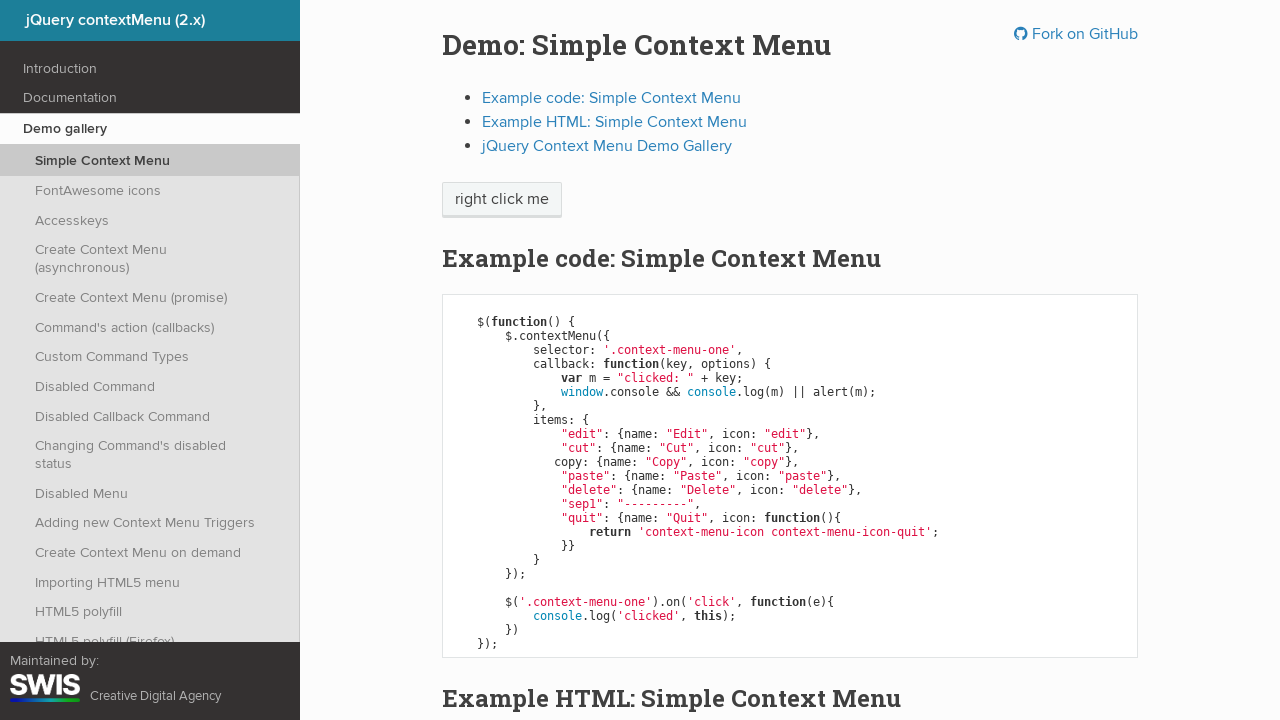

Right-clicked on 'right click me' element to open context menu at (502, 200) on xpath=//span[text()='right click me']
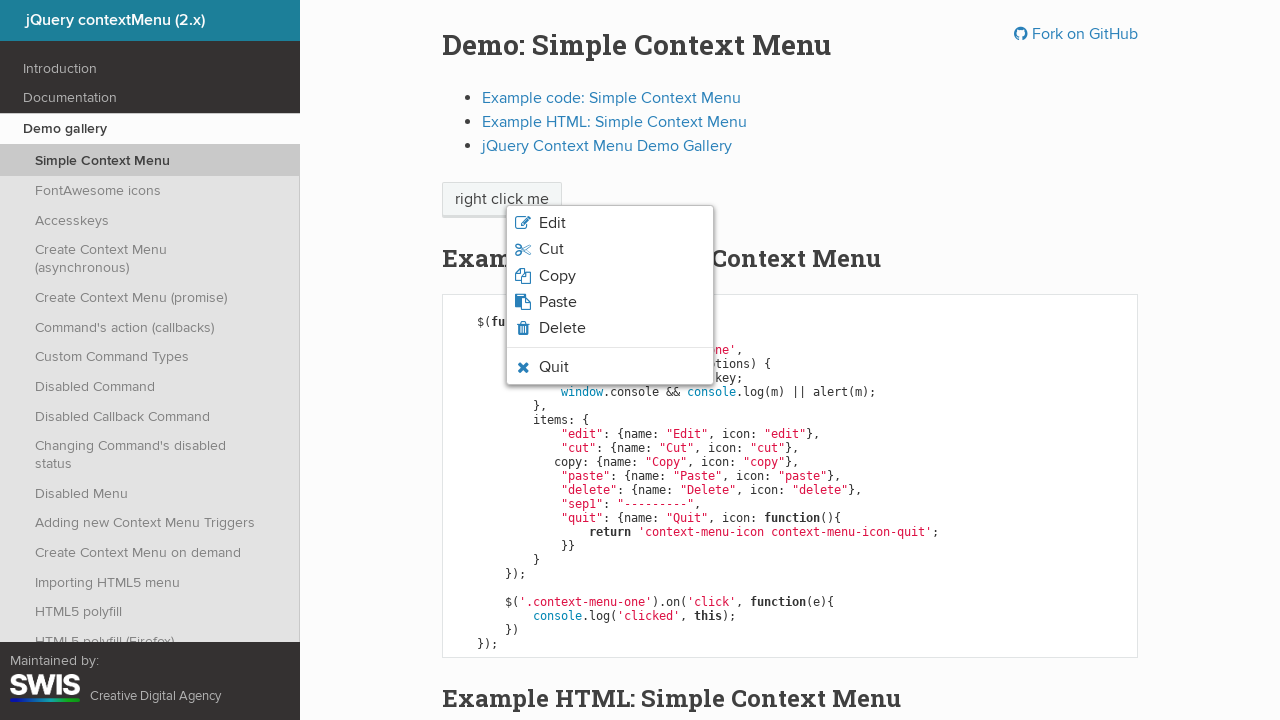

Pressed ArrowDown to navigate context menu
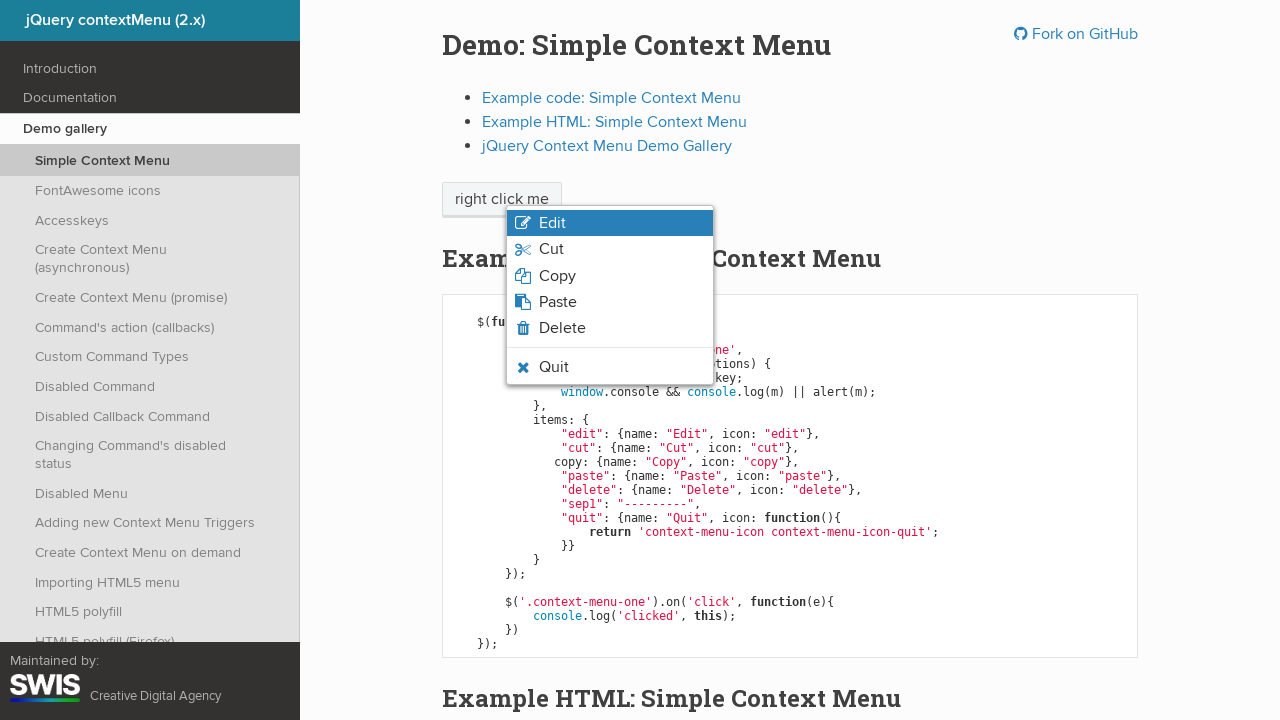

Waited 500ms for menu transition
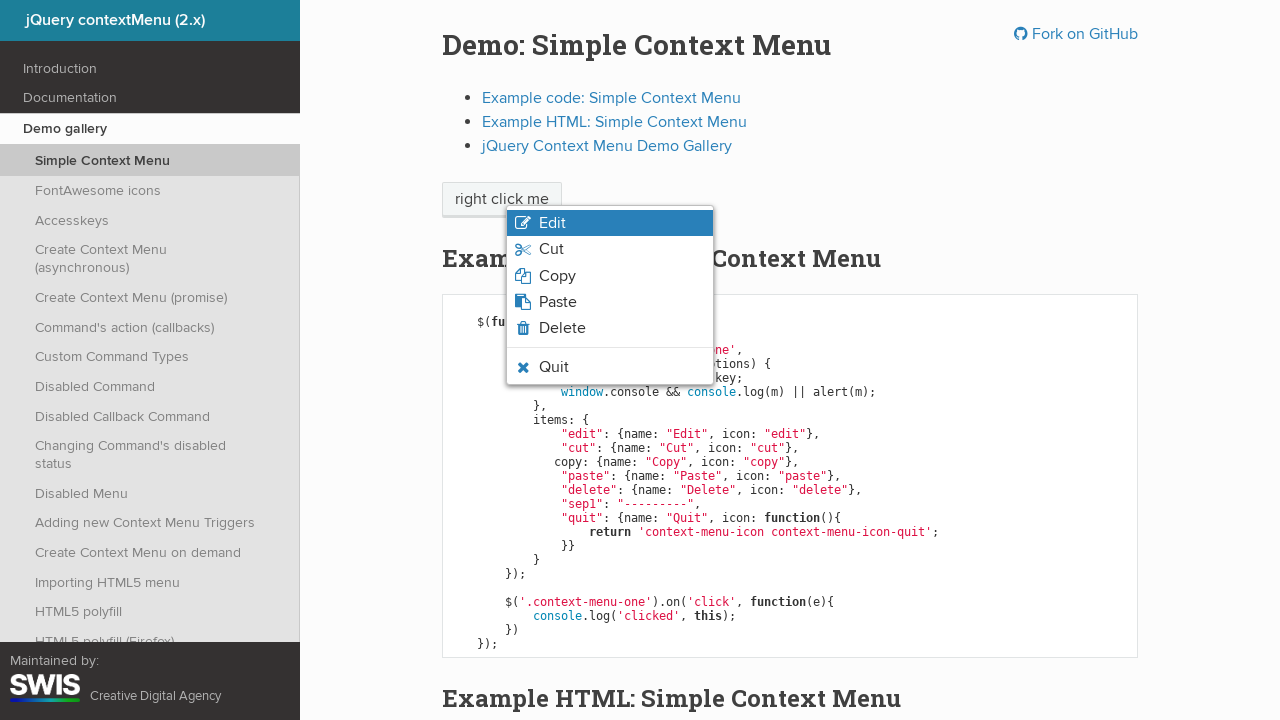

Pressed ArrowDown again to navigate context menu
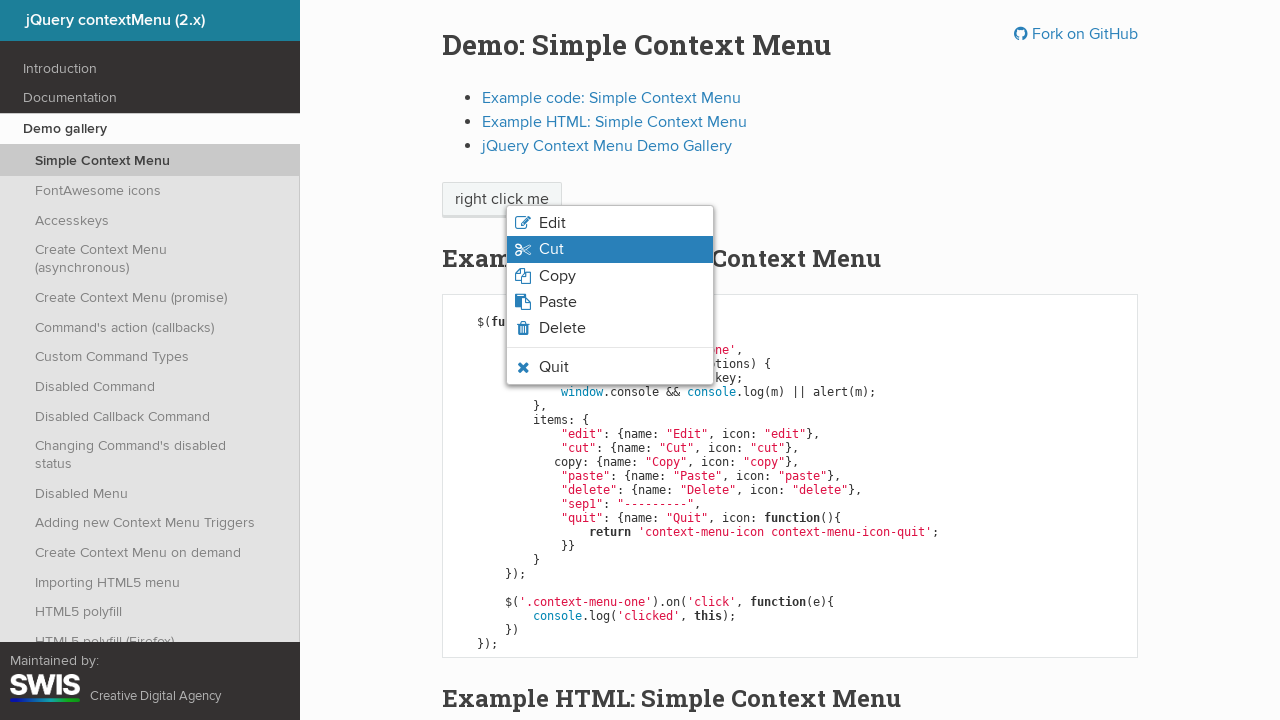

Waited 500ms for menu transition
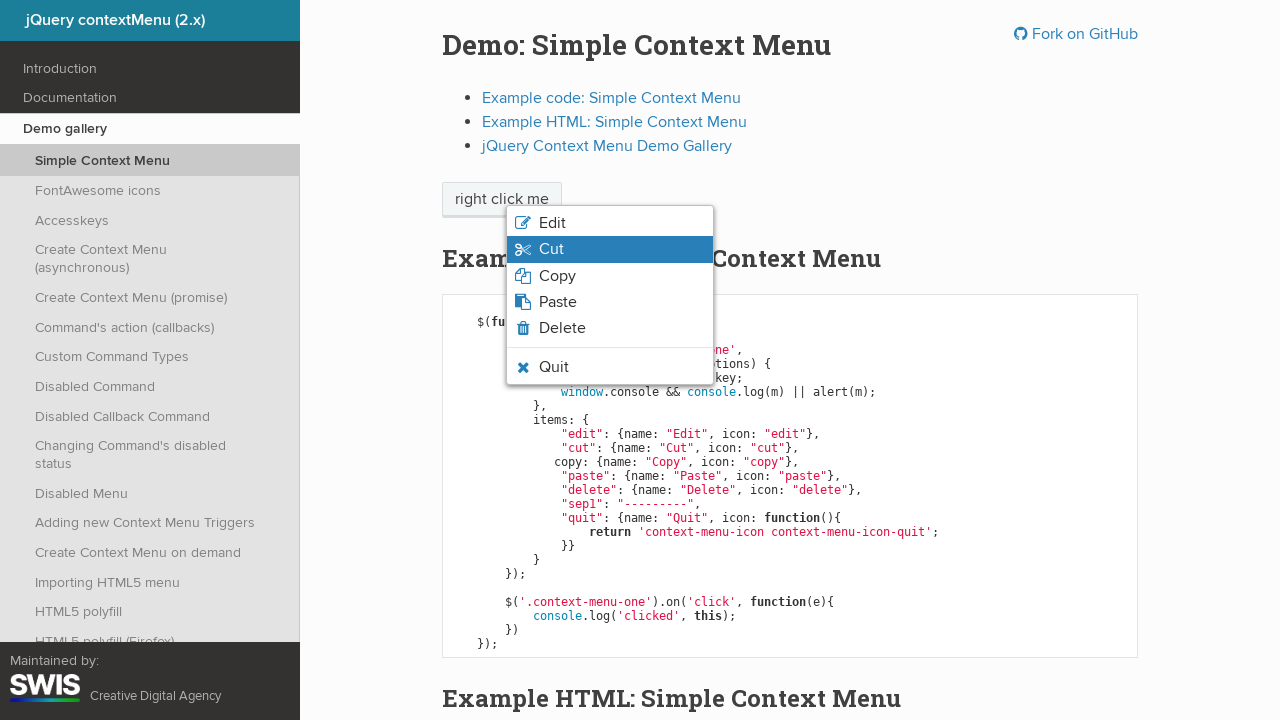

Pressed ArrowDown a third time to navigate to Delete option
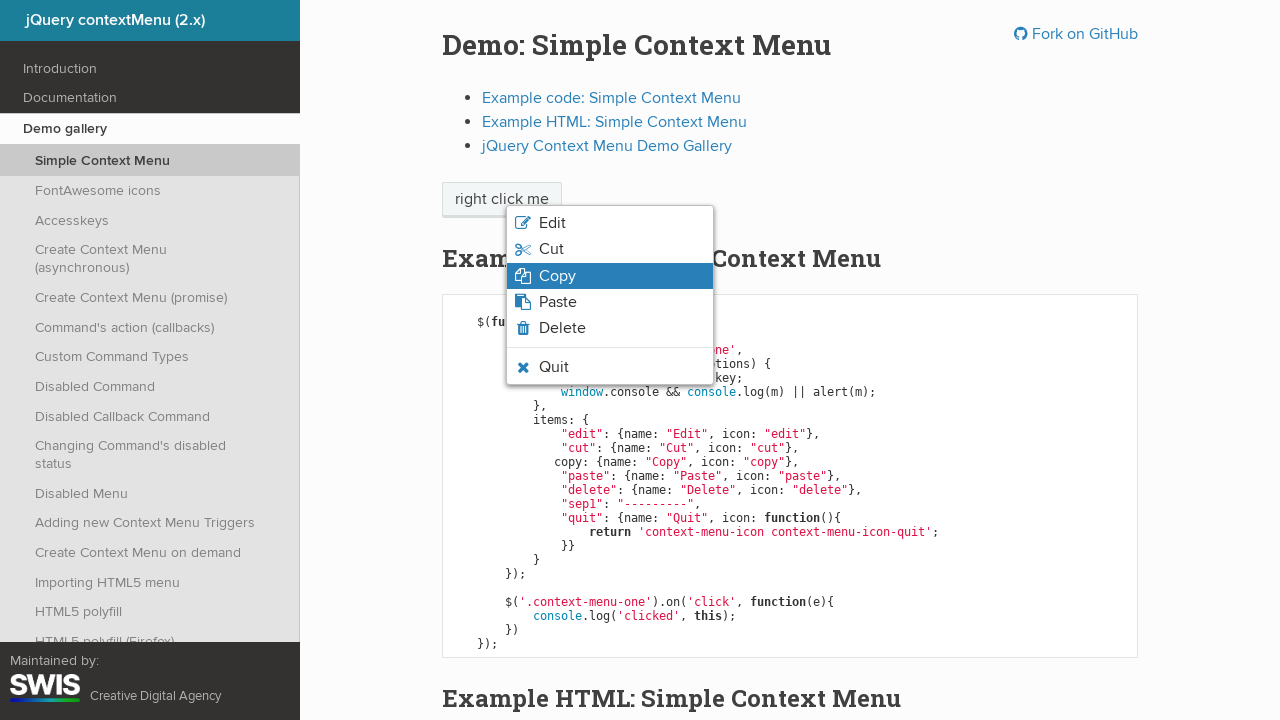

Waited 500ms for menu transition
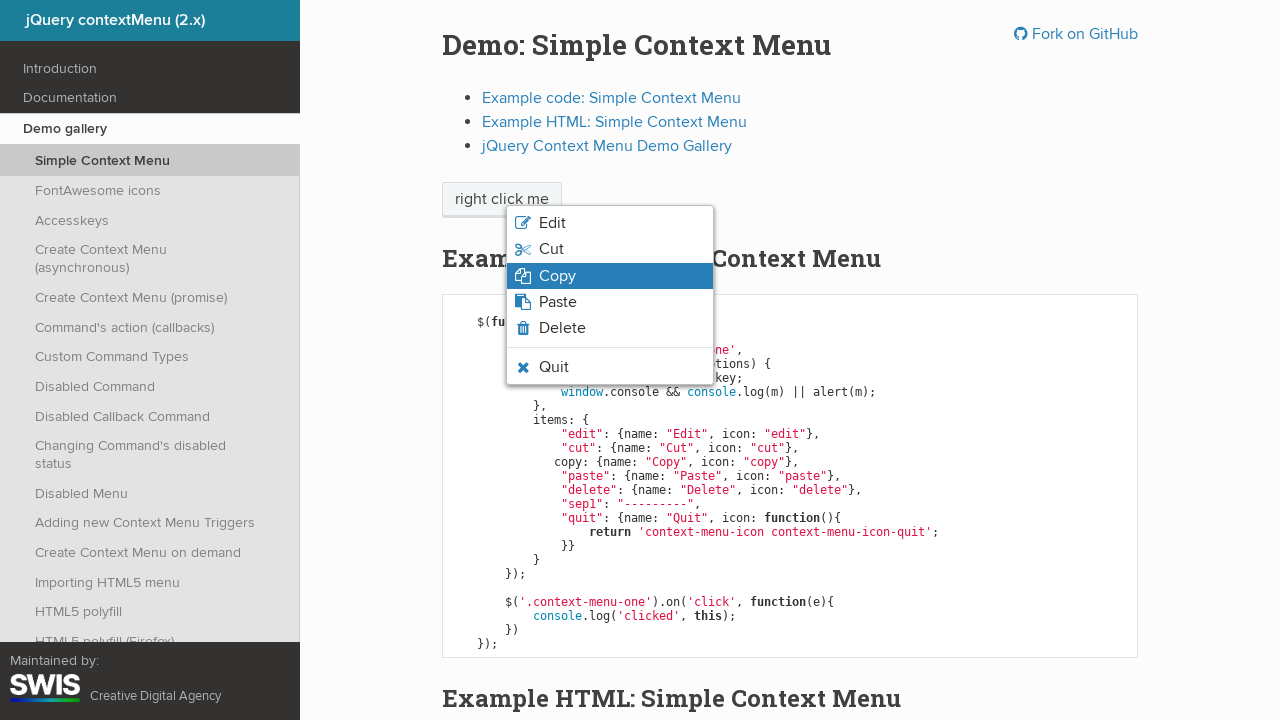

Right-clicked on Delete option to trigger it at (562, 328) on xpath=//span[text()='Delete']
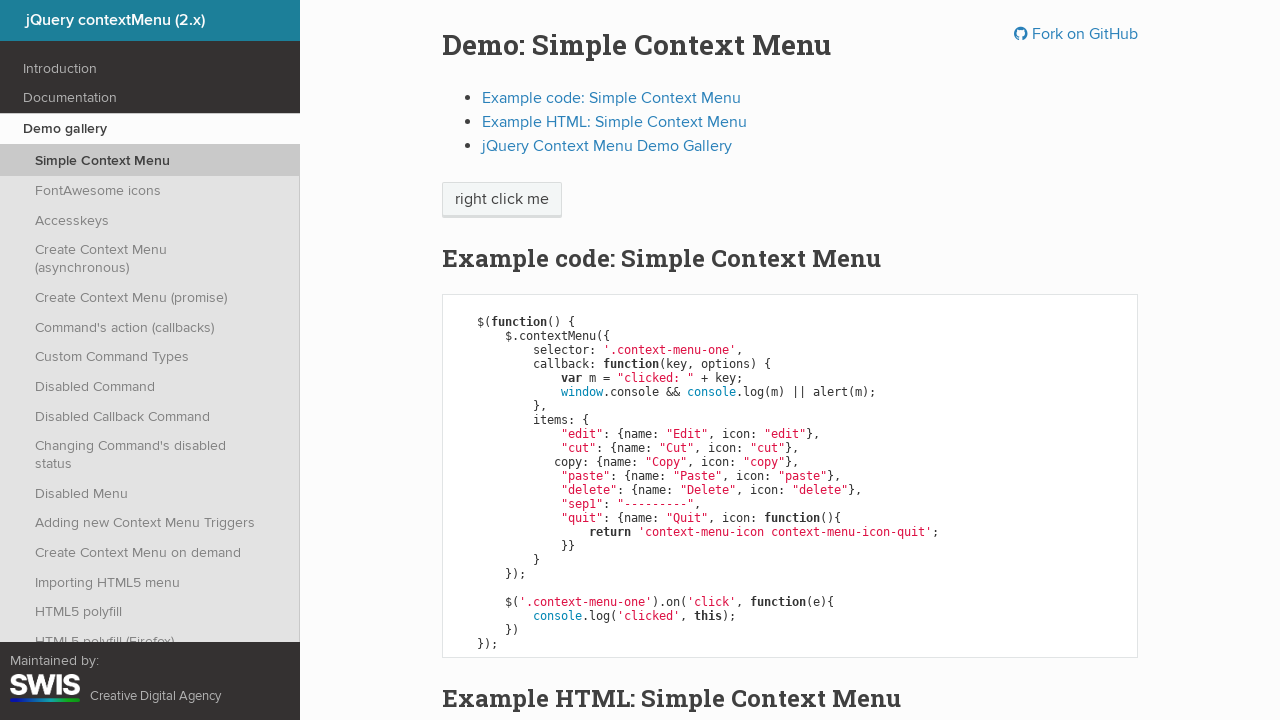

Set up dialog handler to accept alert
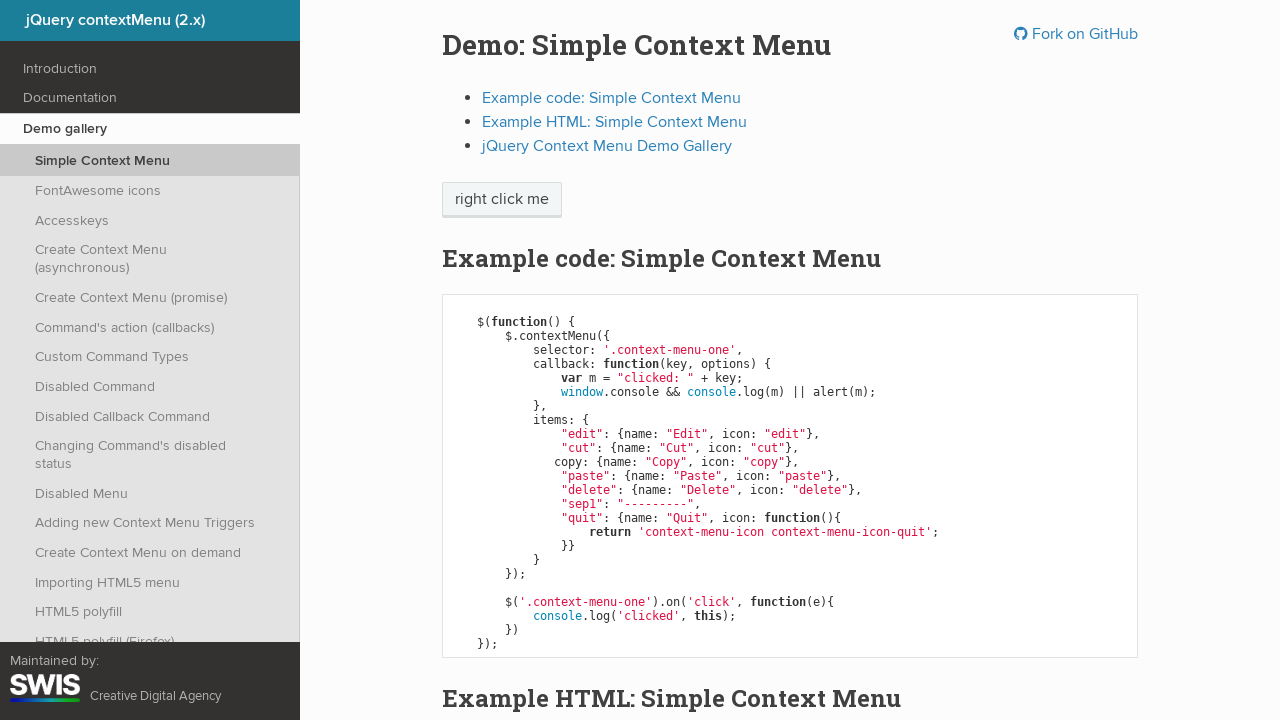

Waited 1000ms for alert dialog to appear and be accepted
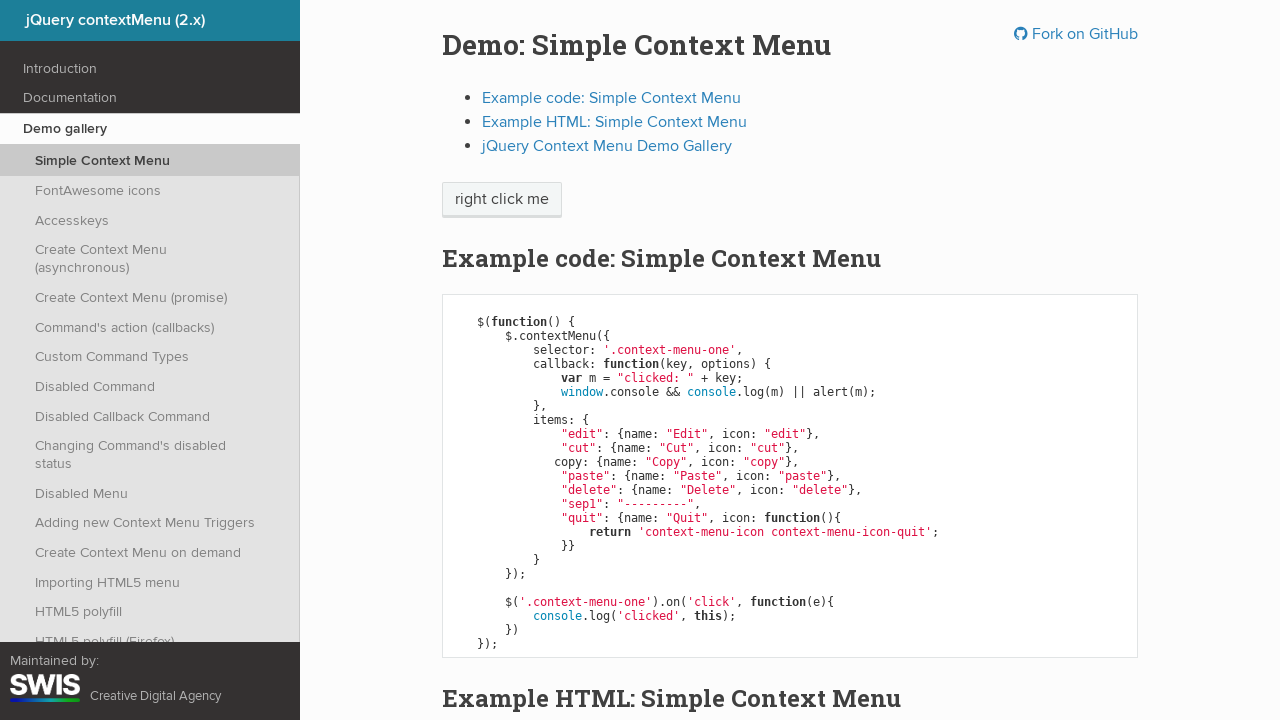

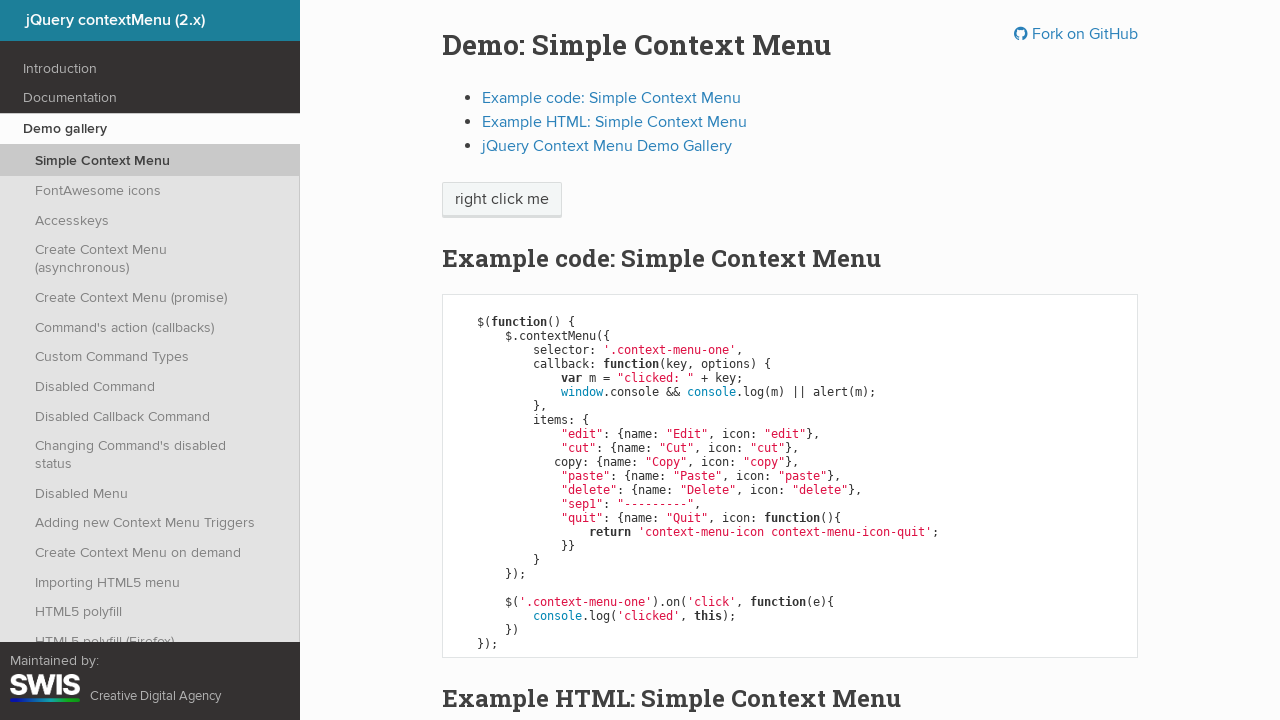